Fills out an address form with multiple fields including address, street, city, state, zip code, and country

Starting URL: https://formy-project.herokuapp.com/autocomplete

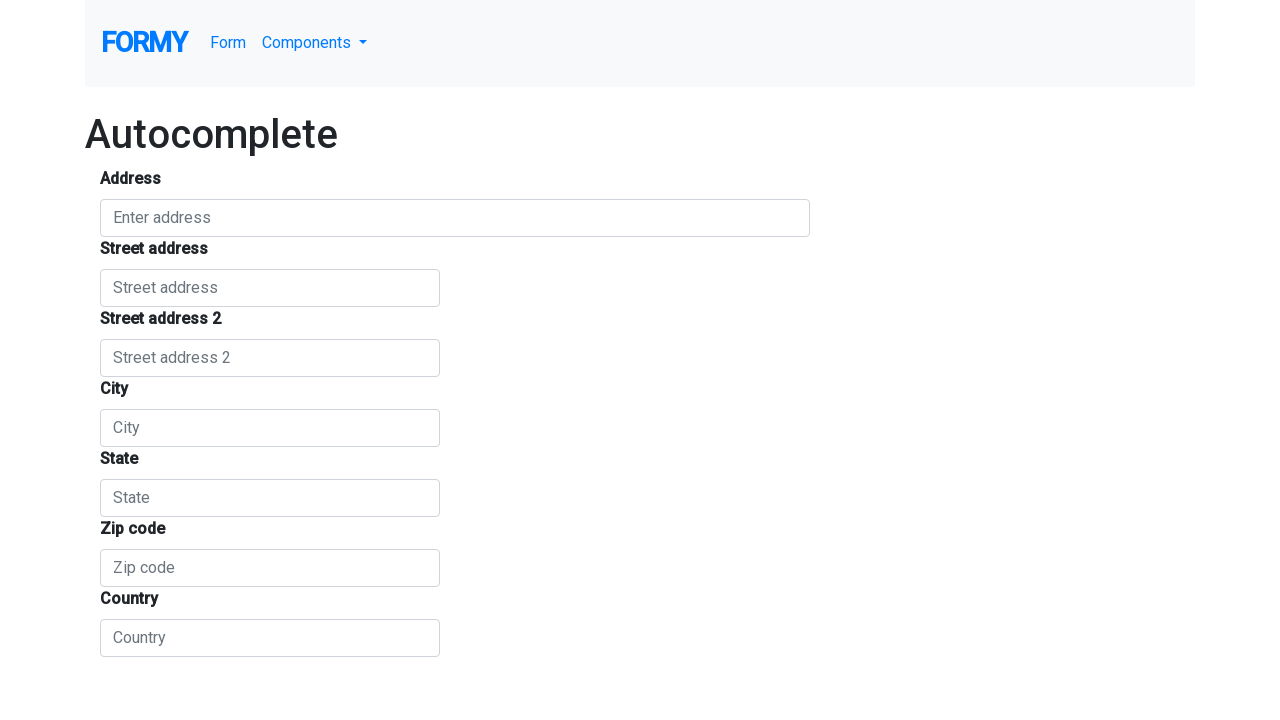

Filled autocomplete address field with 'Jl. Suka-Suka' on #autocomplete
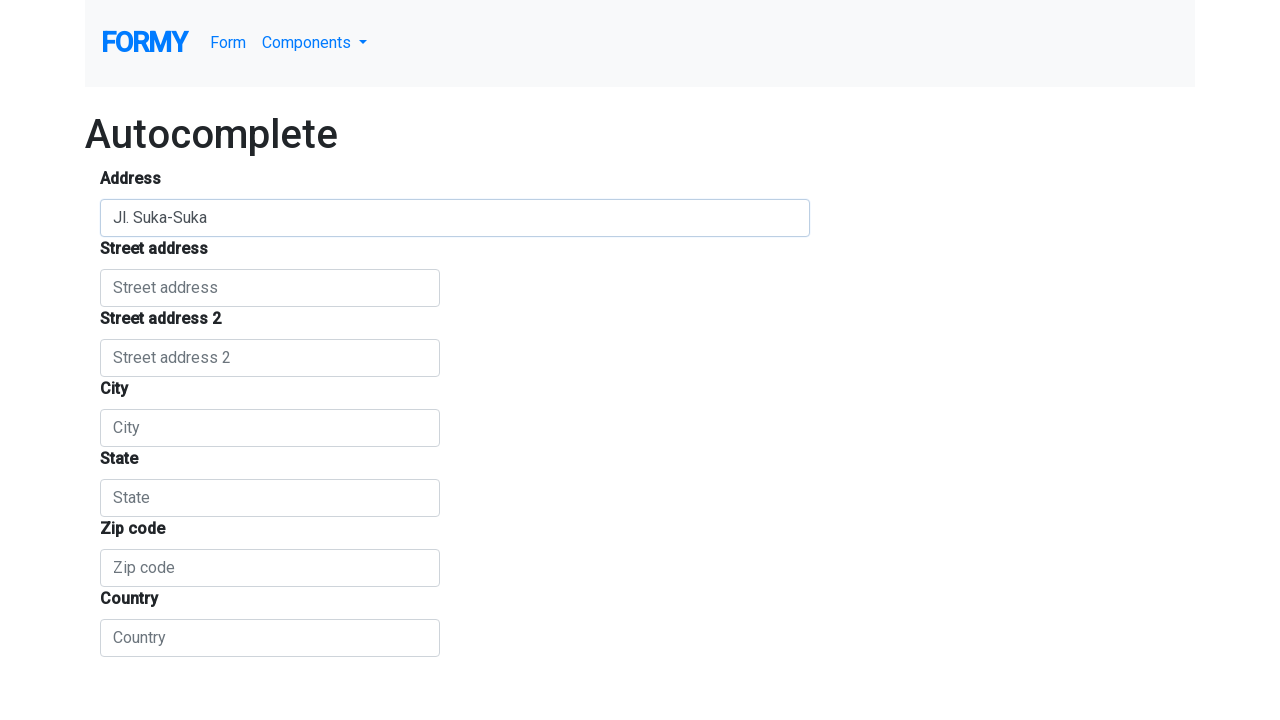

Filled street number field with 'Sumbersari' on #street_number
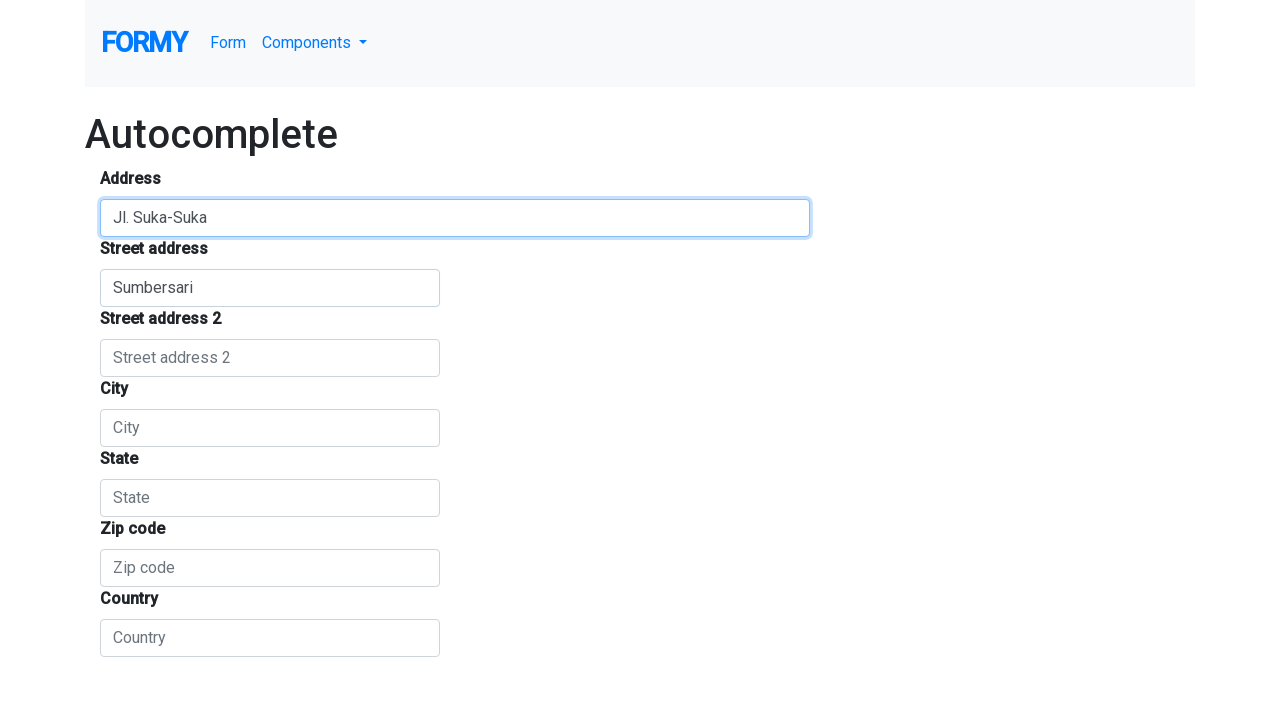

Filled route/street address 2 field with 'Rajajowas' on #route
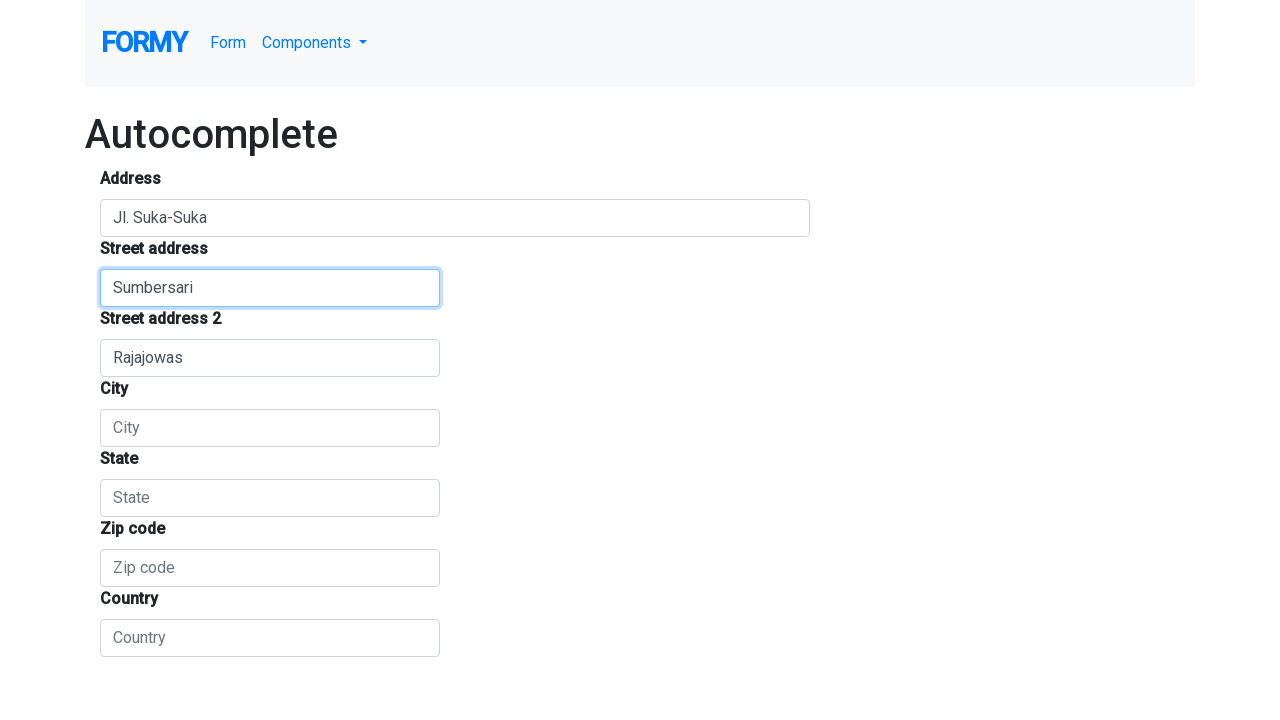

Filled city field with 'Malang' on #locality
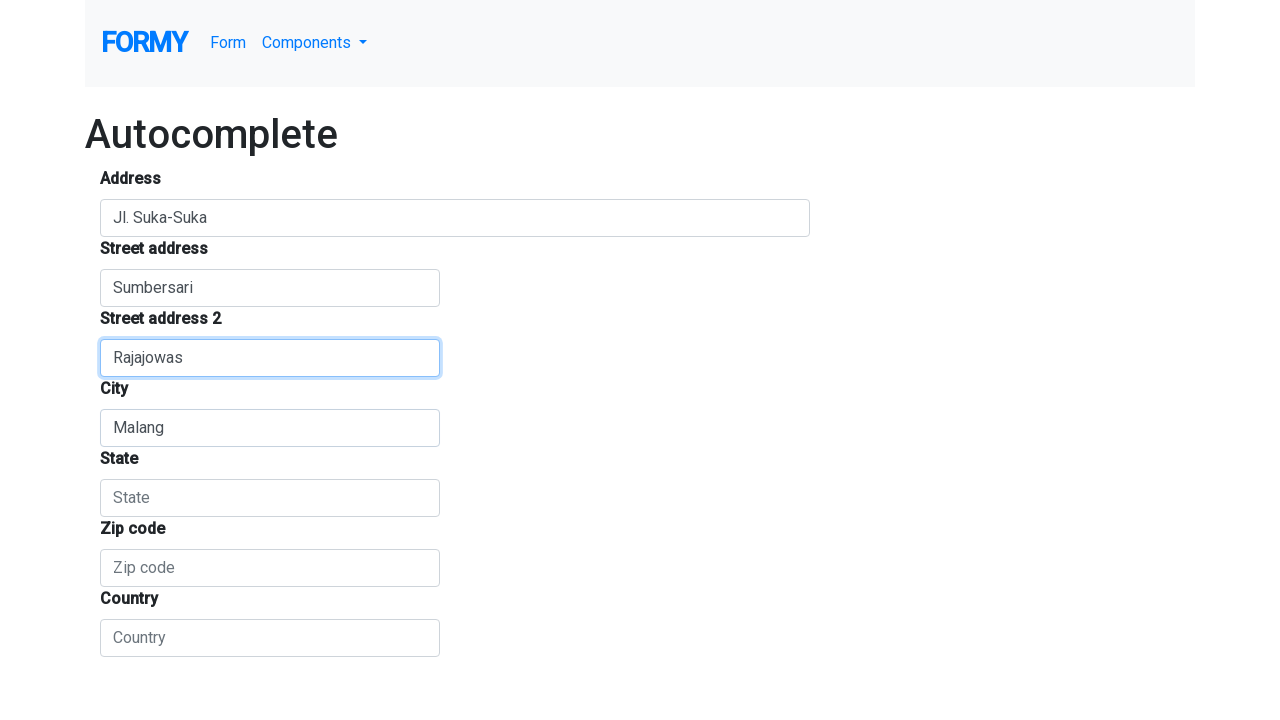

Filled state field with 'Indonesia' on #administrative_area_level_1
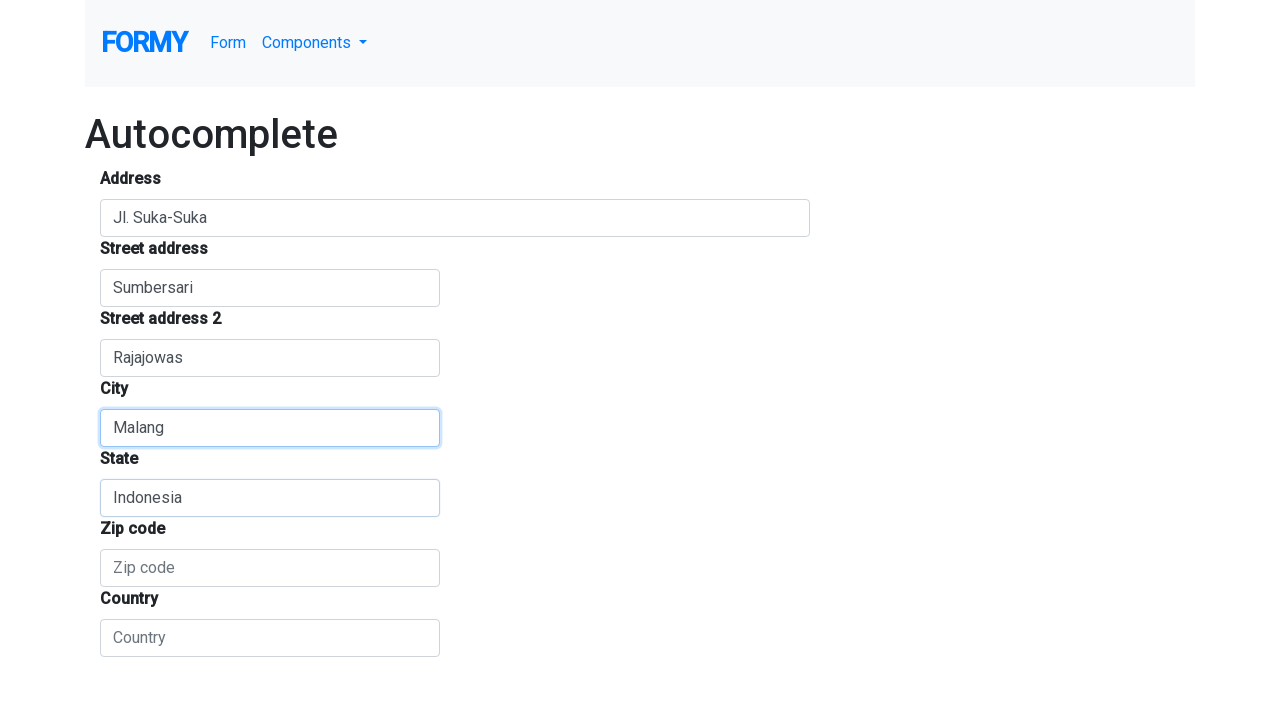

Filled zip code field with '22666' on #postal_code
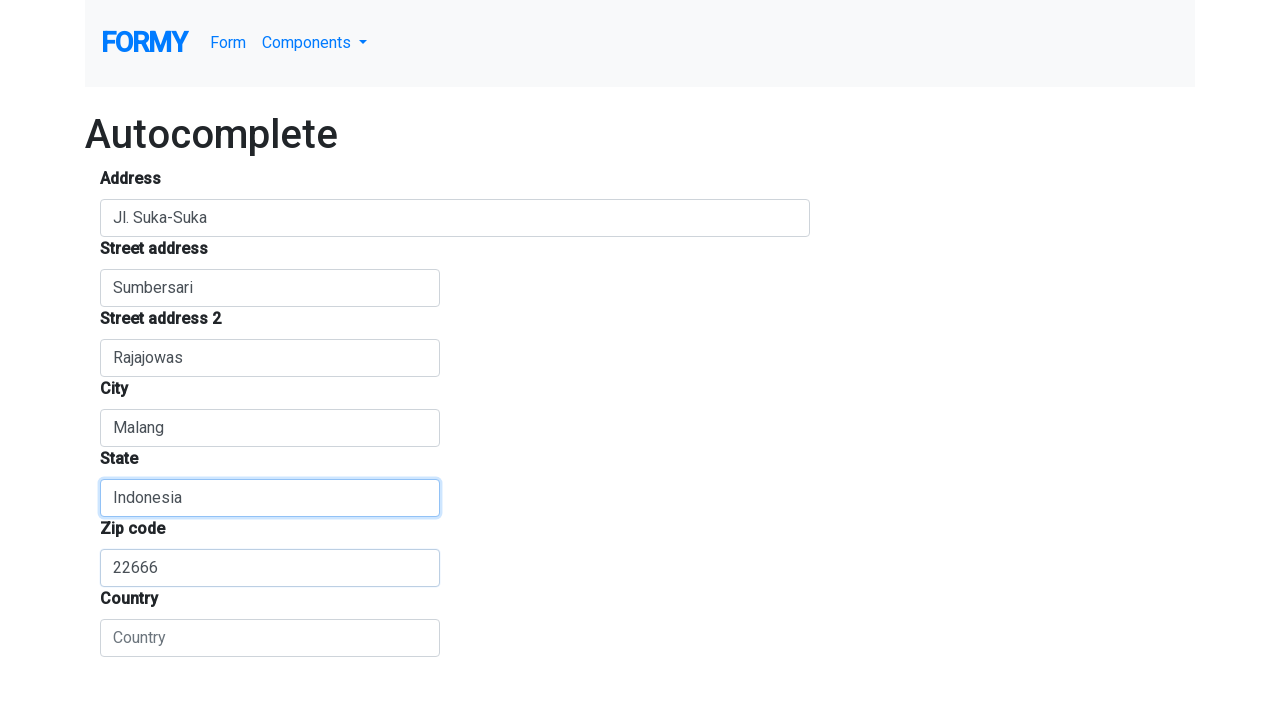

Filled country field with 'Indonesia' on #country
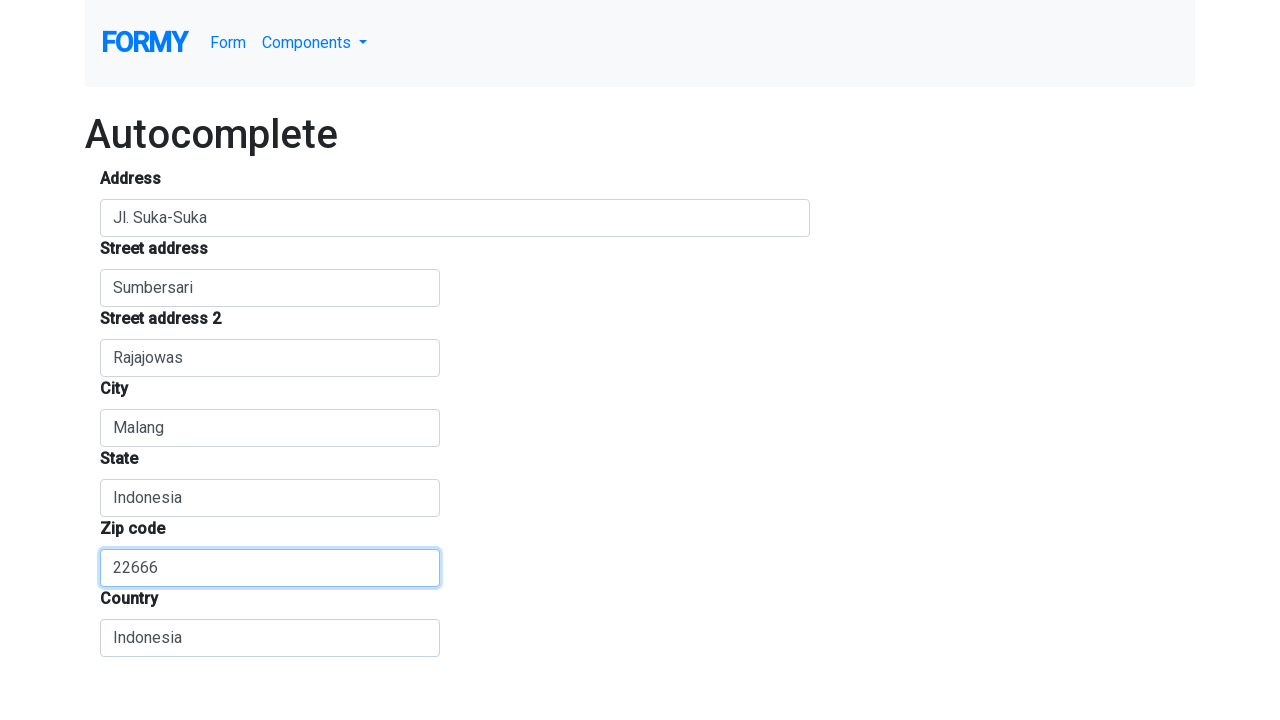

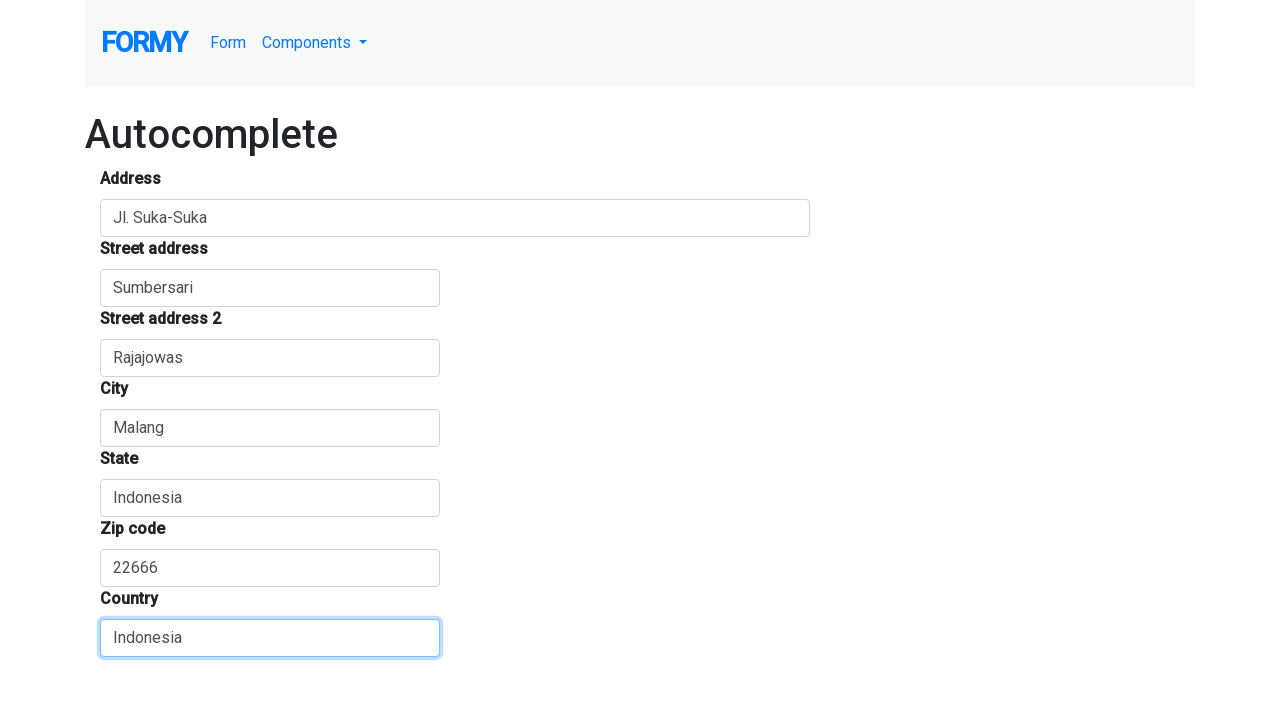